Tests equilateral triangle classification with sides (5,5,5) where all sides are equal

Starting URL: https://testpages.eviltester.com/styled/apps/triangle/triangle001.html

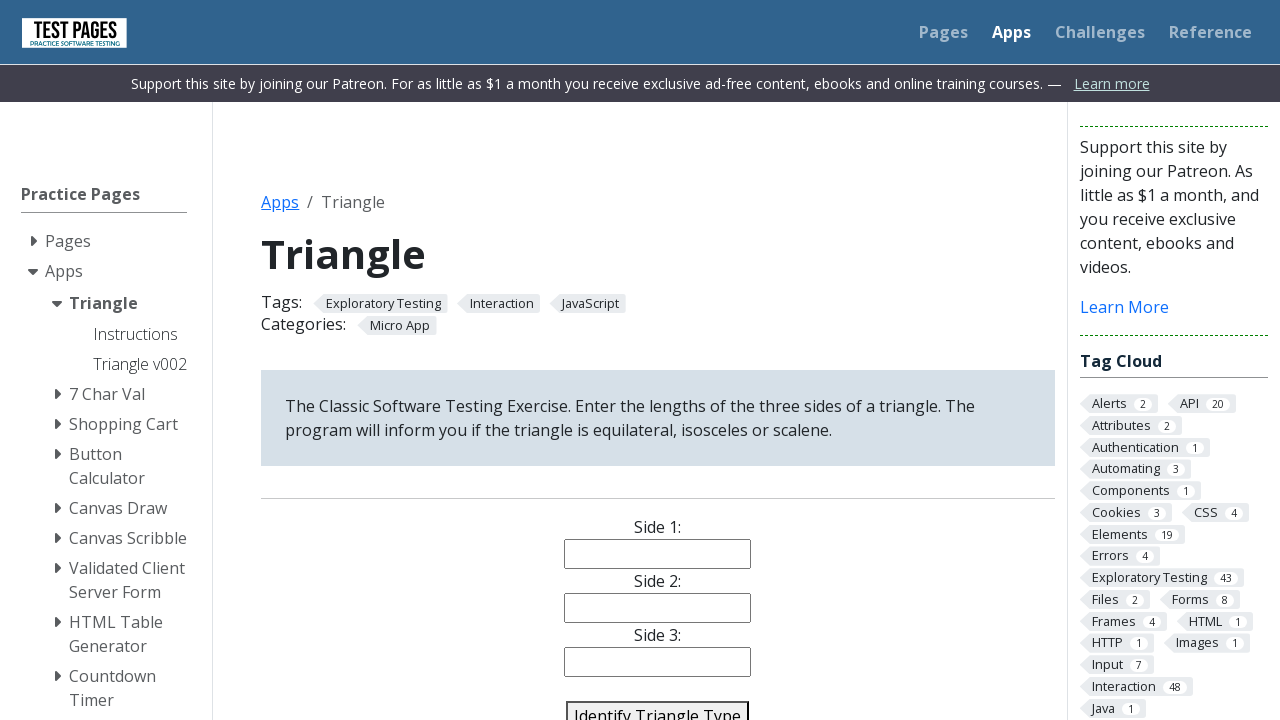

Filled side 1 input field with value 5 on input[name='side1']
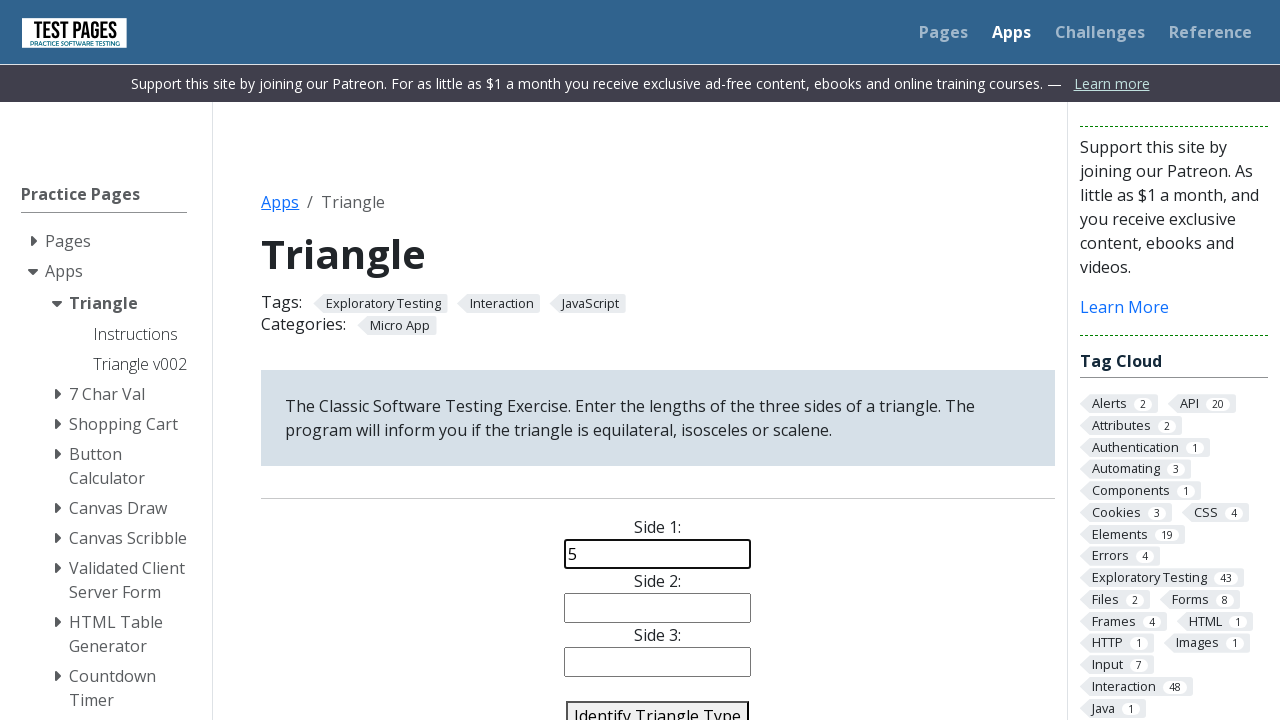

Filled side 2 input field with value 5 on input[name='side2']
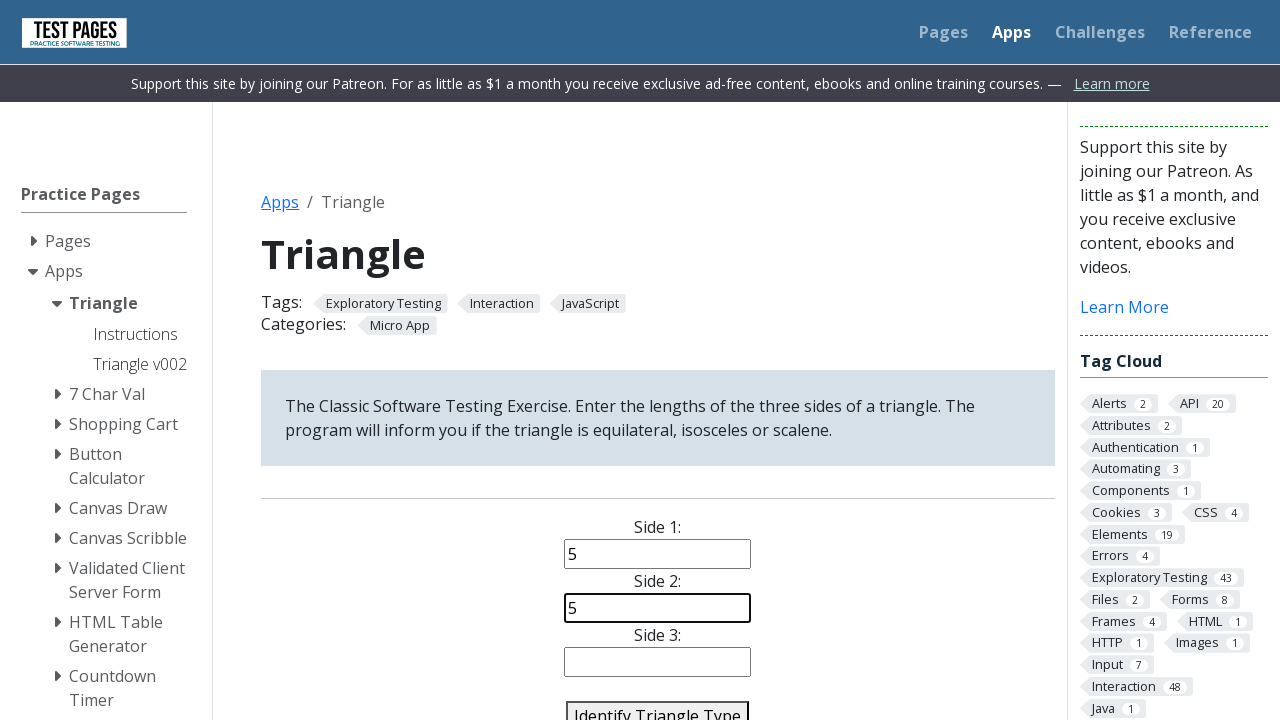

Filled side 3 input field with value 5 on input[name='side3']
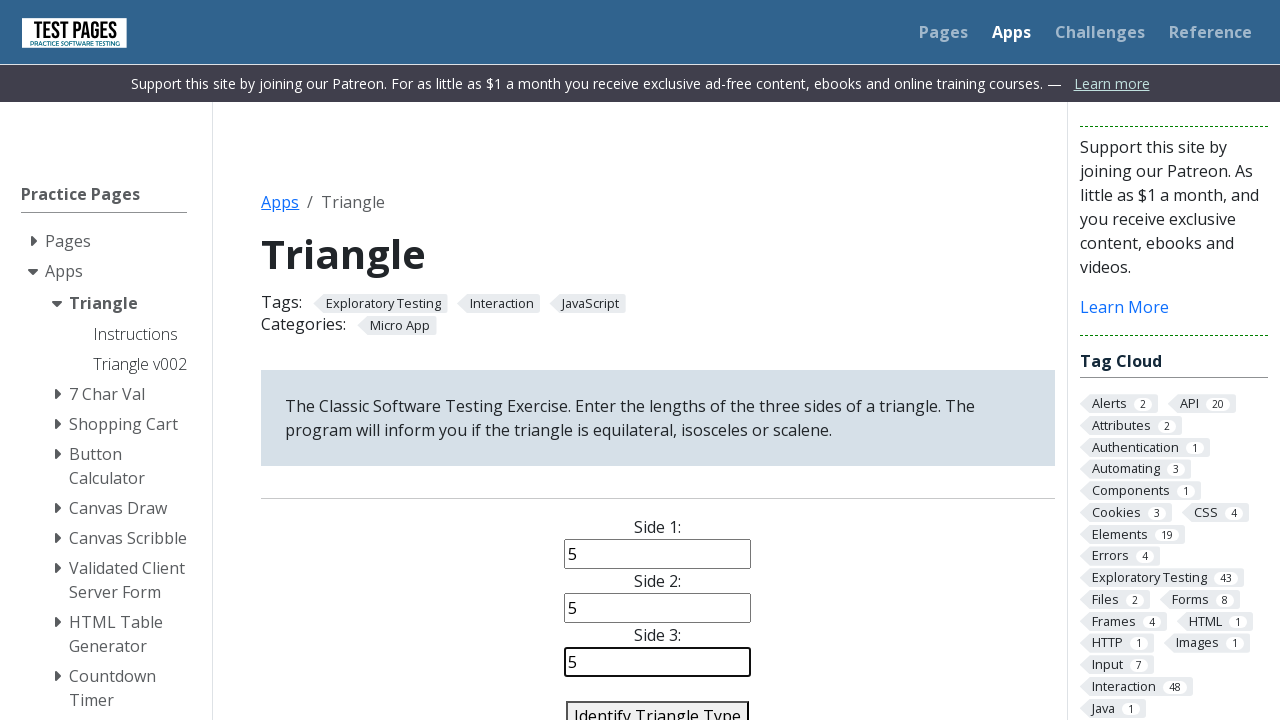

Clicked identify triangle button to classify the triangle at (658, 705) on #identify-triangle-action
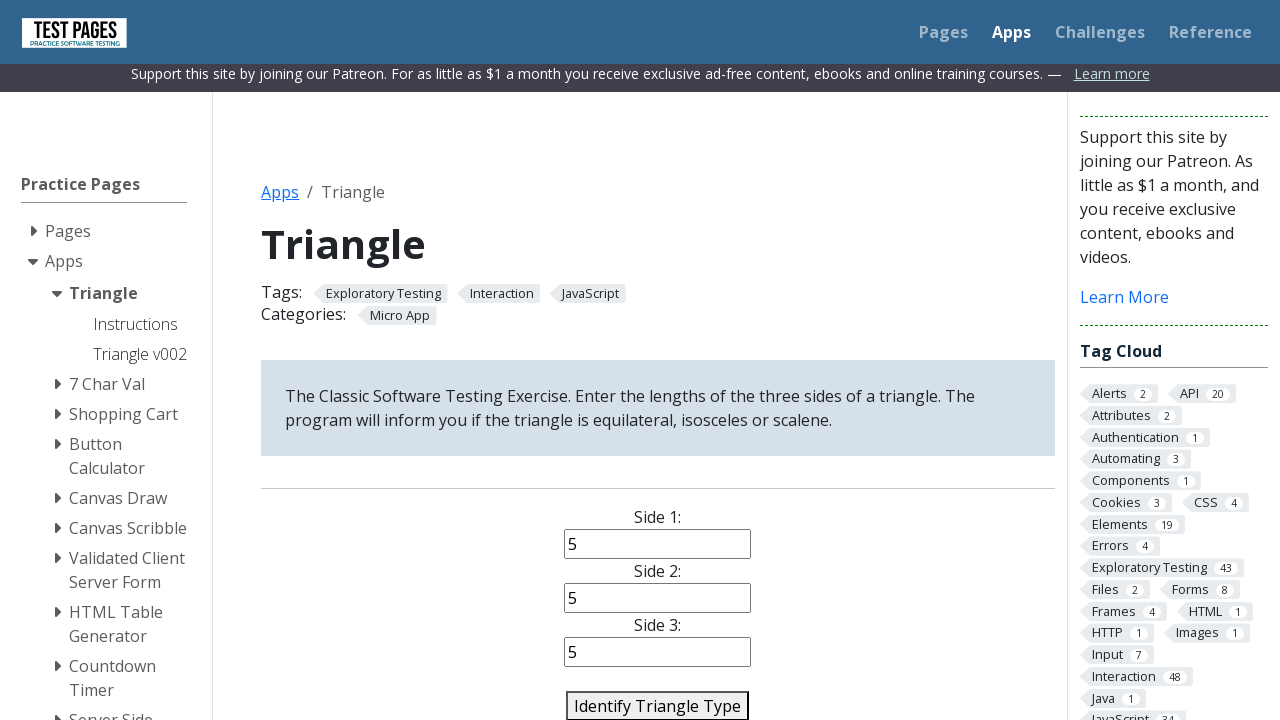

Triangle classification result appeared - equilateral triangle confirmed with sides (5,5,5)
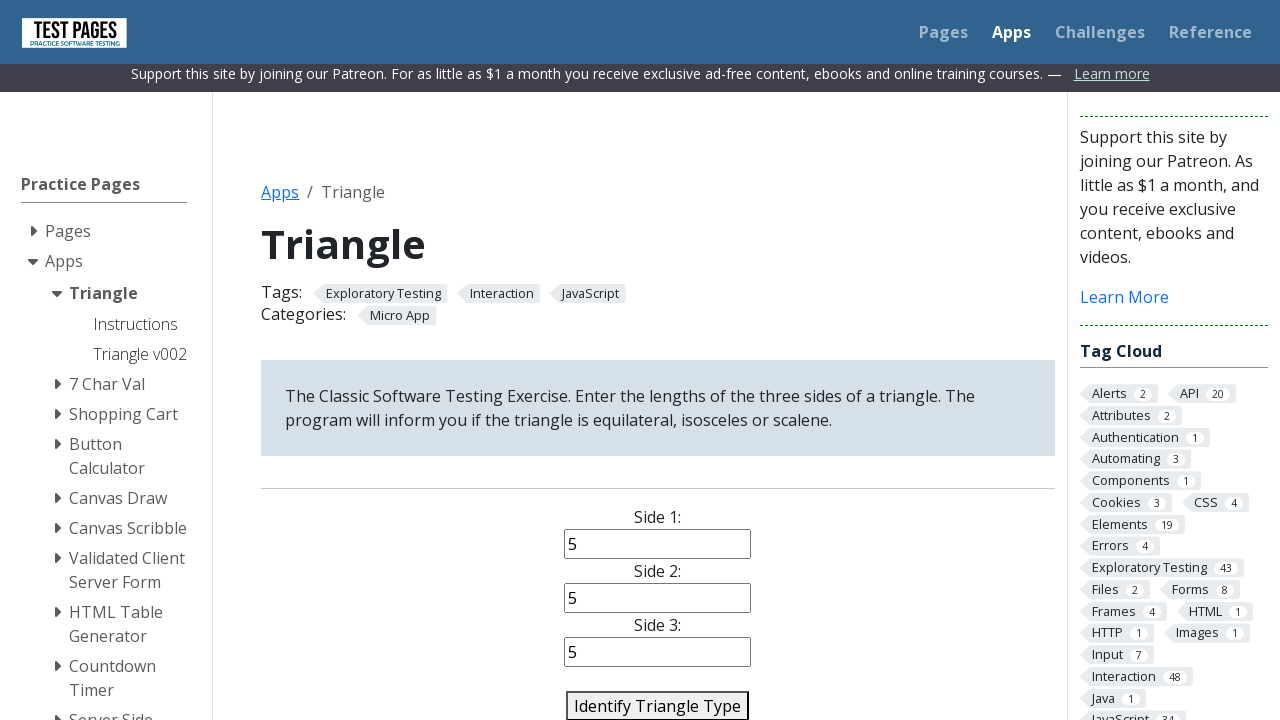

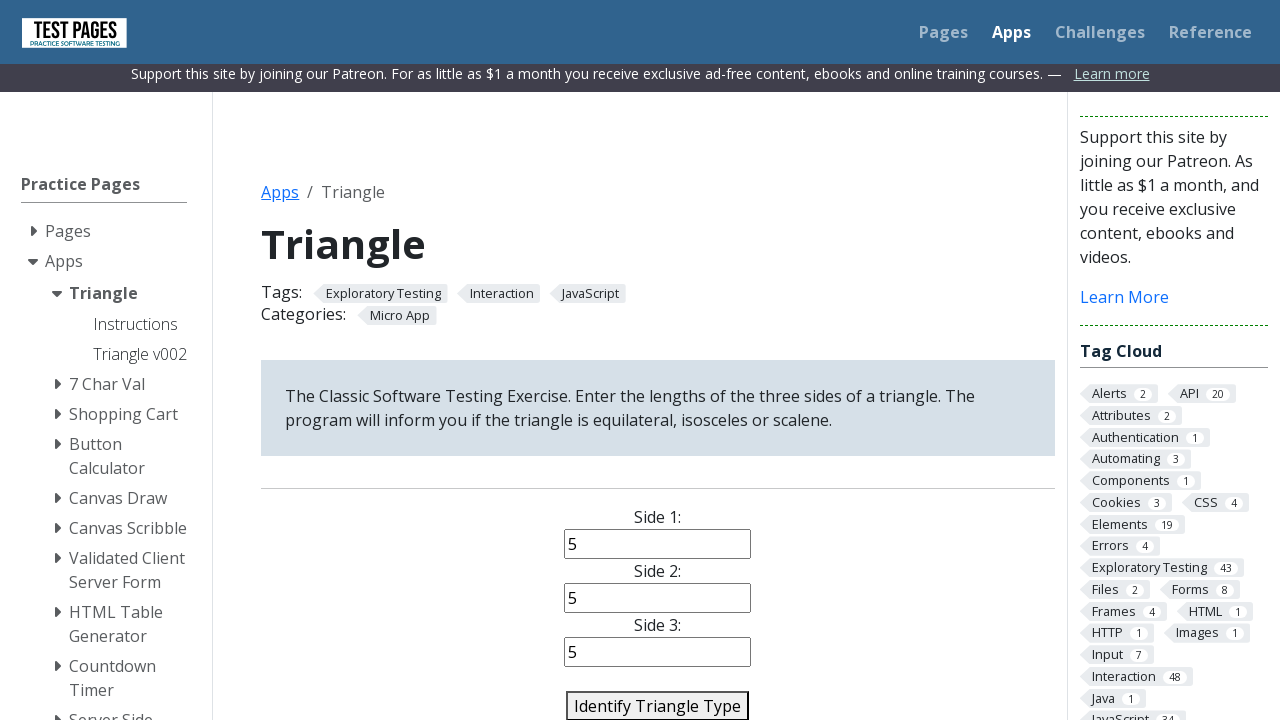